Tests the subtraction functionality of a calculator by entering two random numbers and clicking the subtract button, then verifying the result

Starting URL: http://antoniotrindade.com.br/treinoautomacao/desafiosoma.html

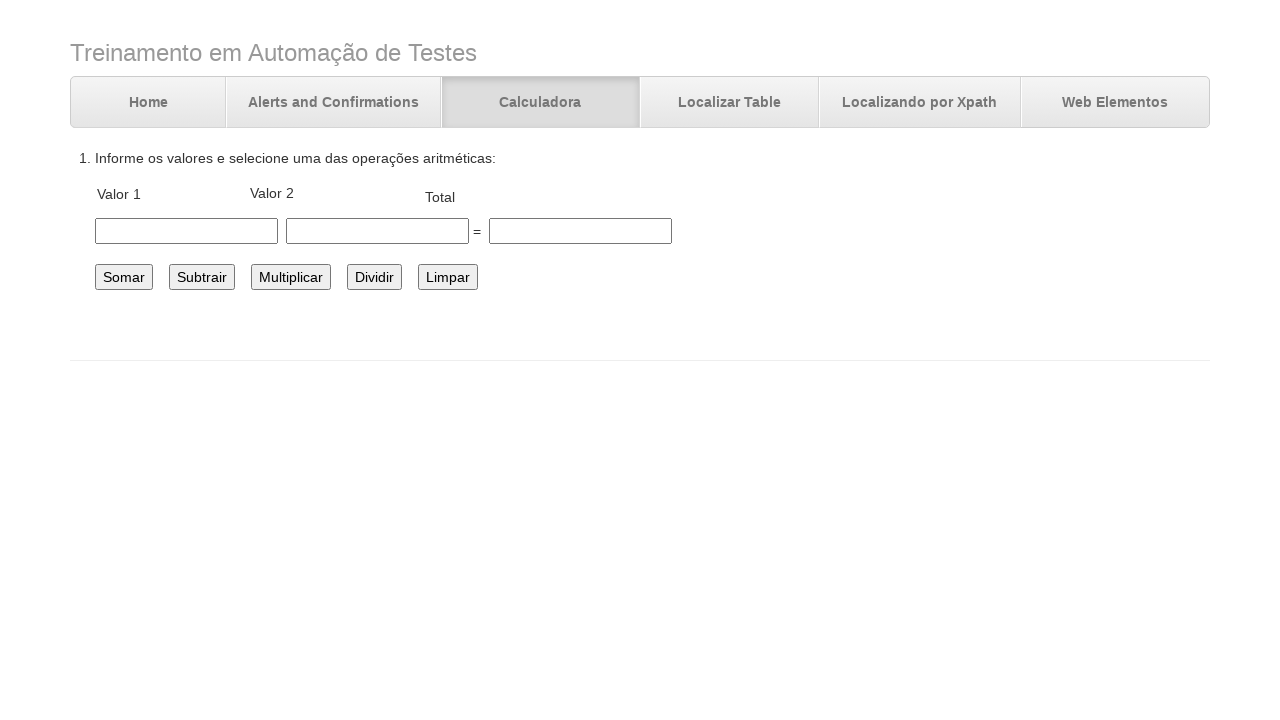

Filled first number field with 85 on #number1
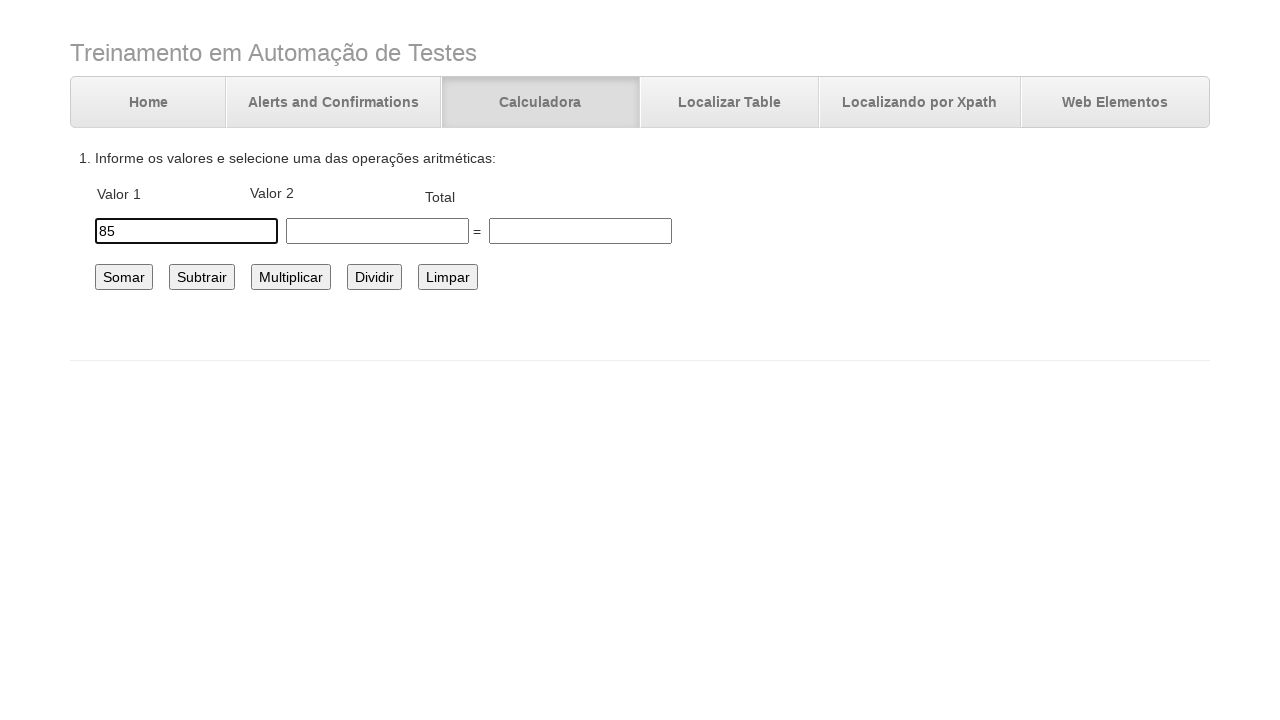

Filled second number field with 23 on #number2
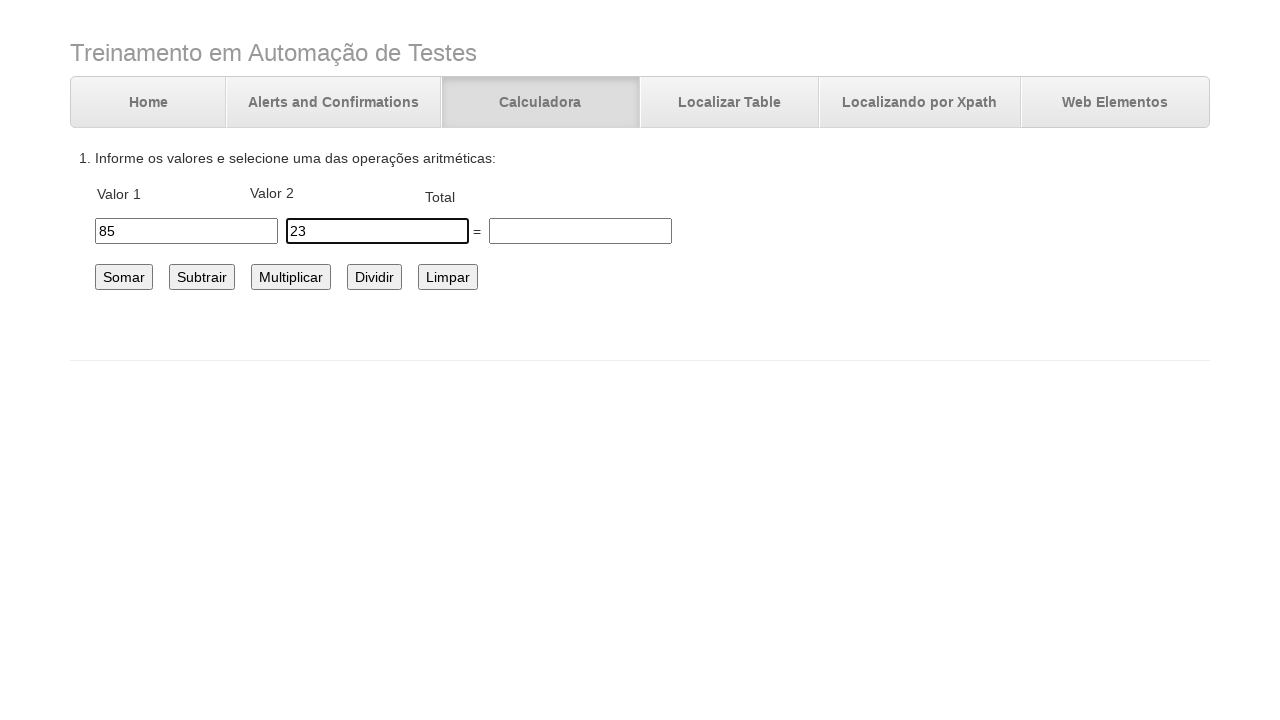

Clicked subtract button to calculate 85 - 23 at (202, 277) on #subtrair
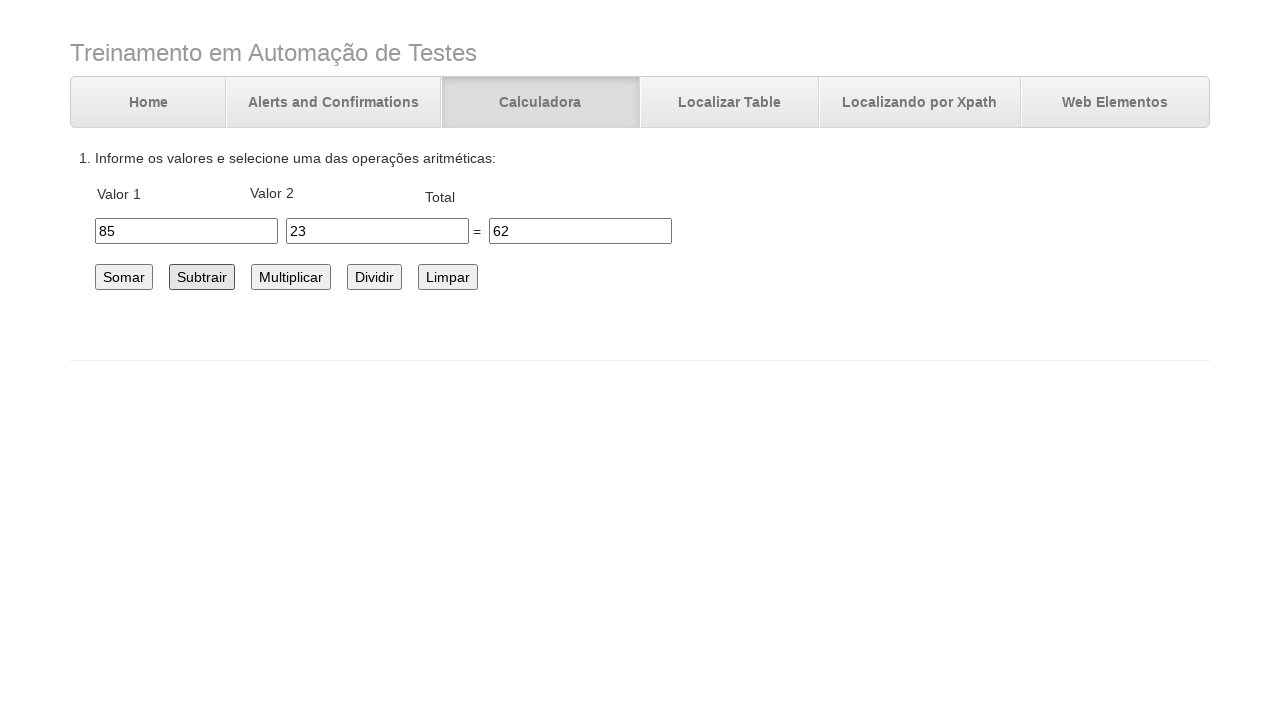

Retrieved subtraction result: 62
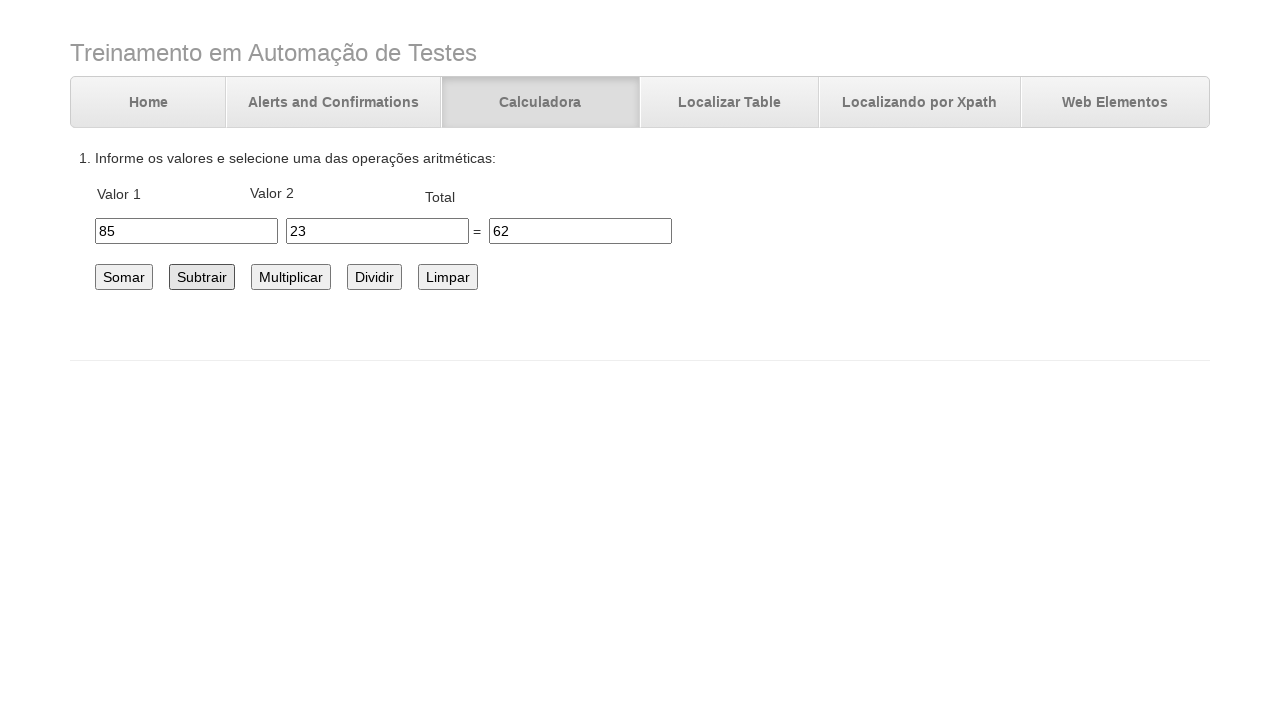

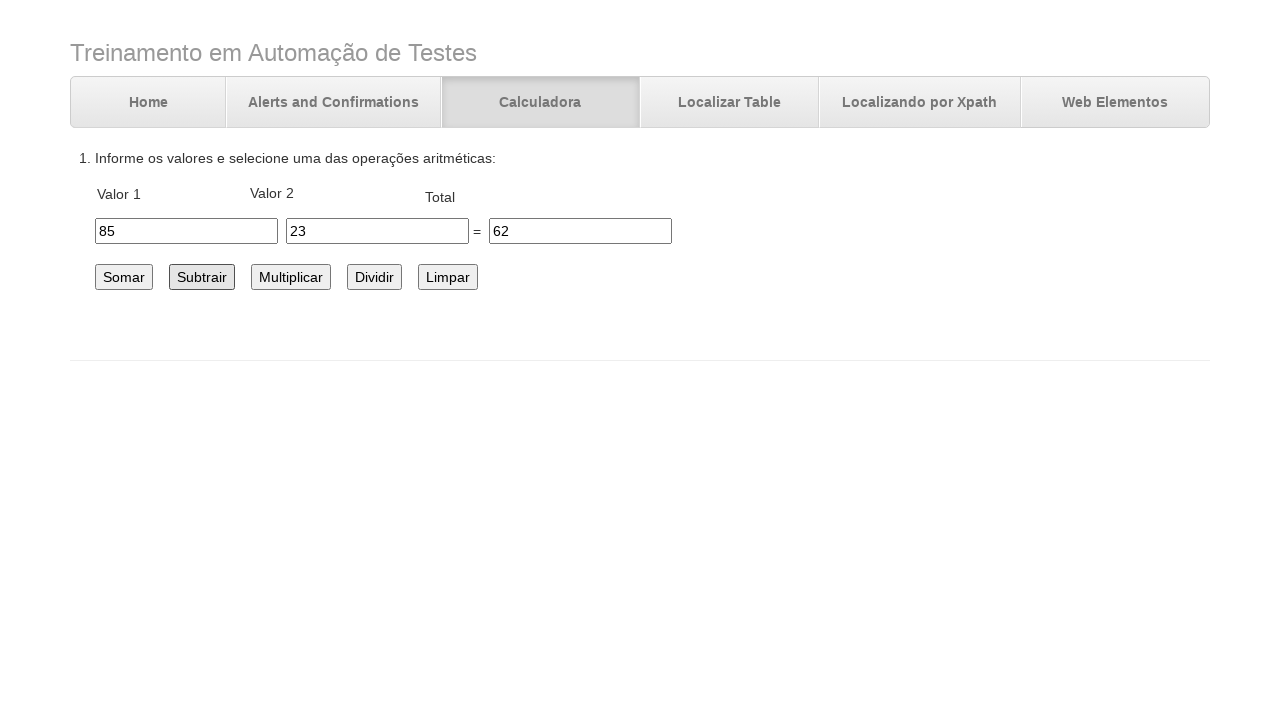